Tests multiple window handling by tracking window handles before and after clicking a link, then identifying the new window by comparing handle lists and verifying page titles.

Starting URL: https://the-internet.herokuapp.com/windows

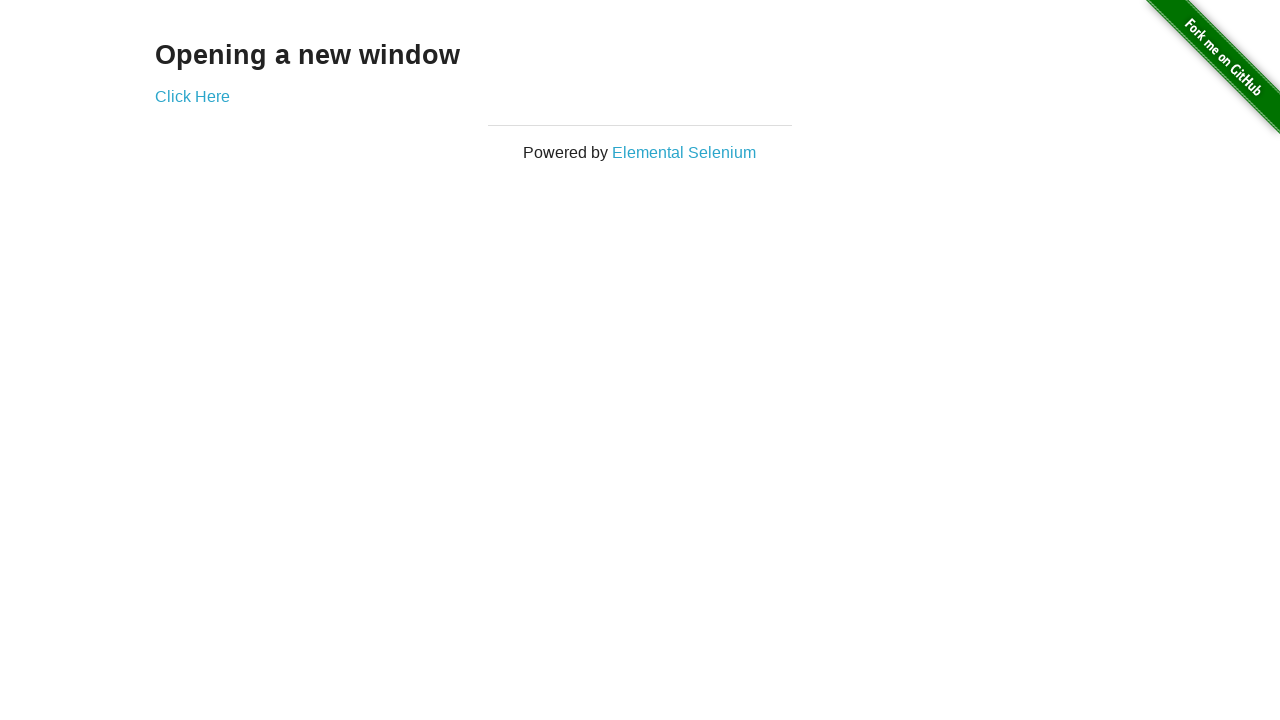

Stored reference to original page
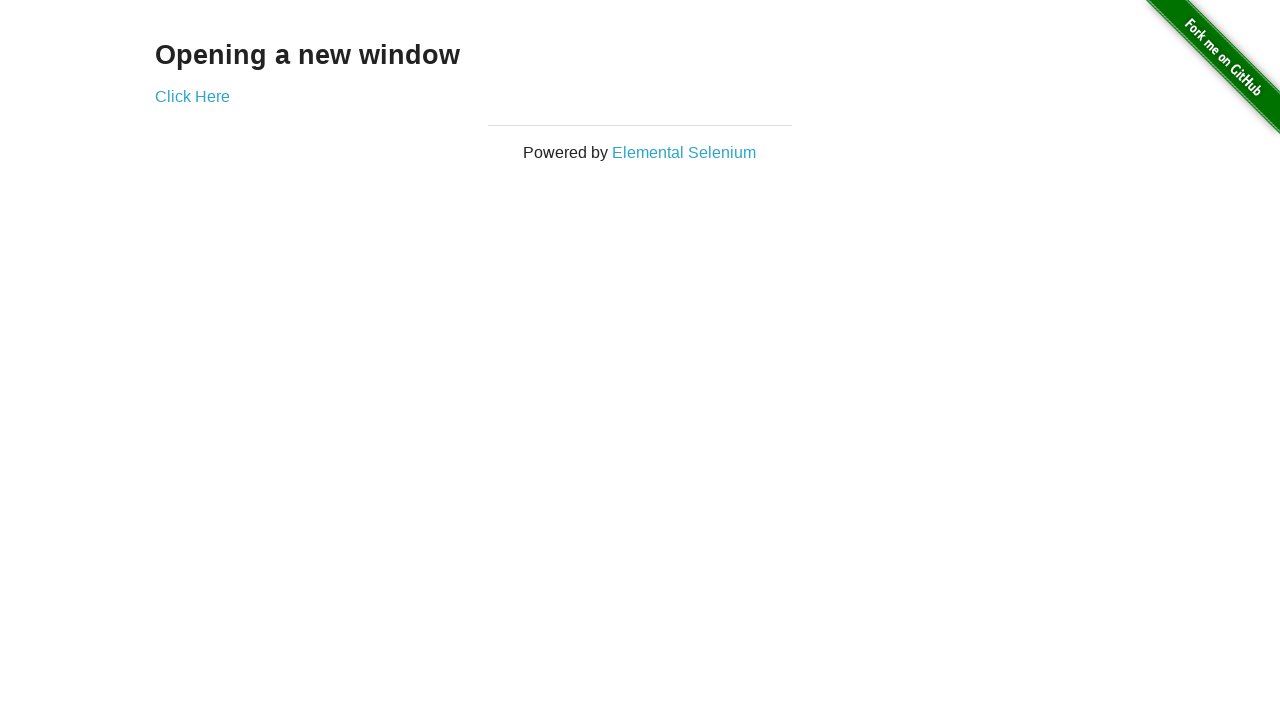

Clicked link to open new window at (192, 96) on .example a
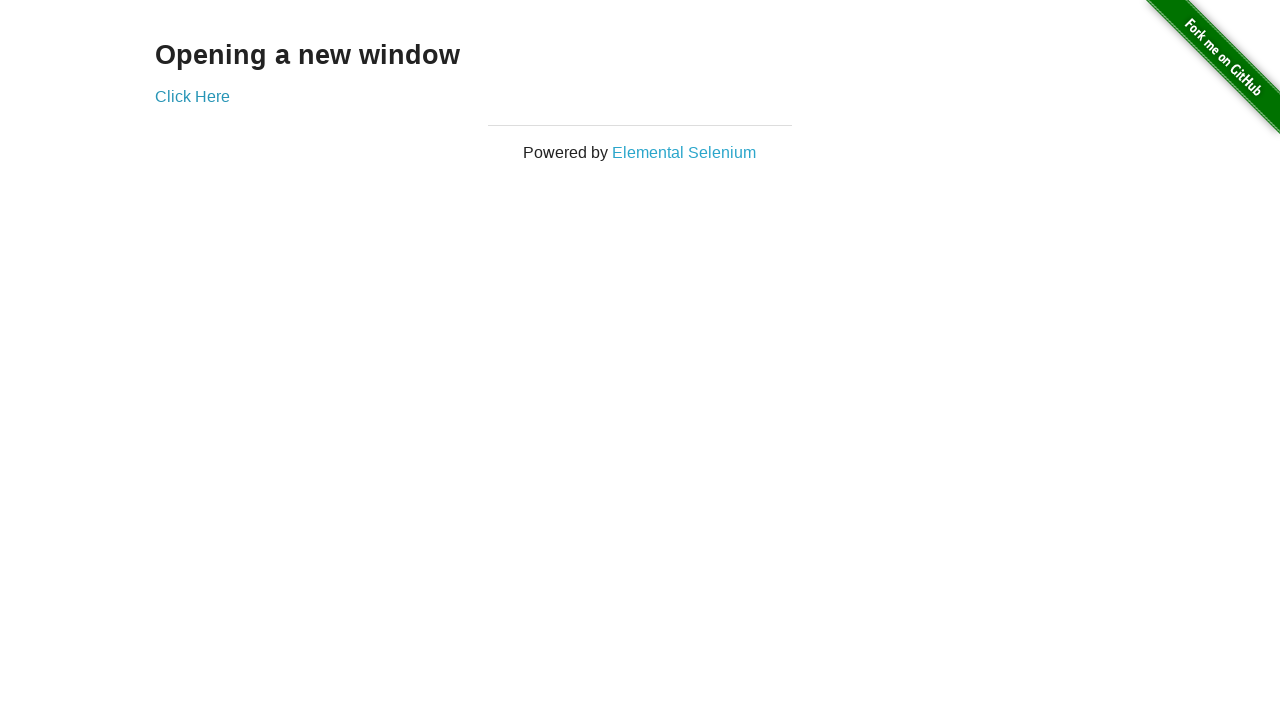

New page/window opened and captured
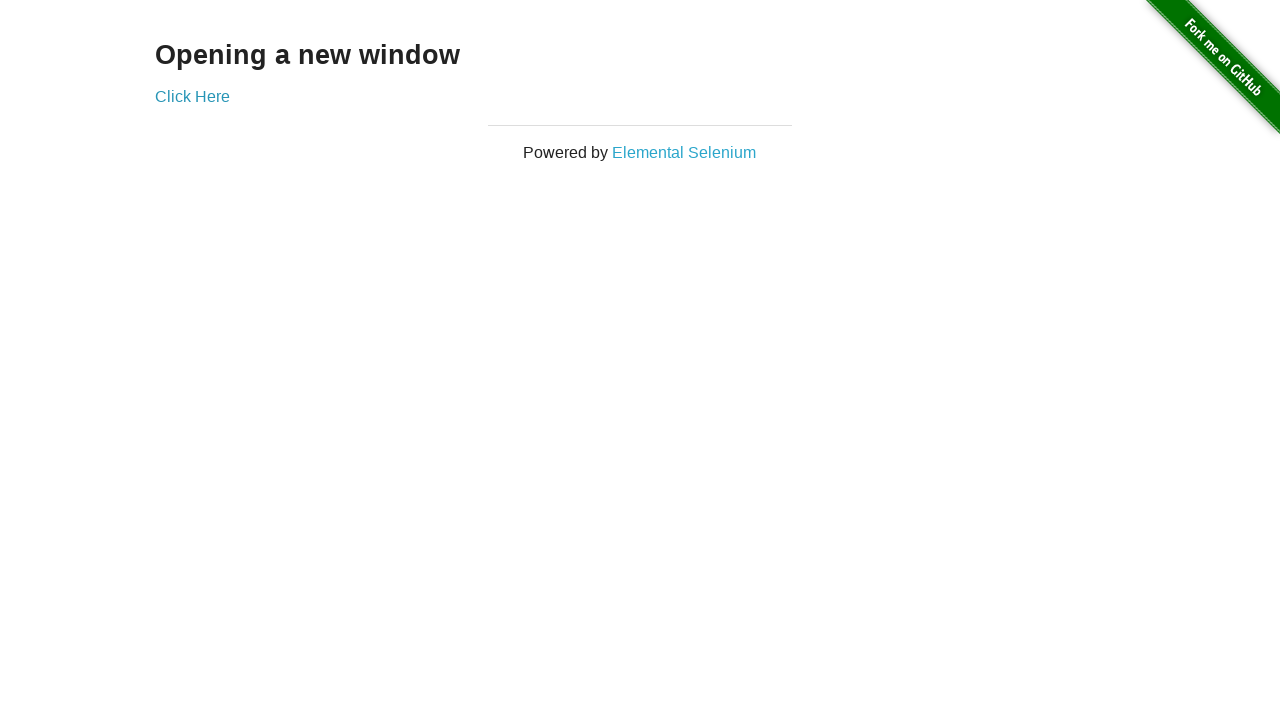

Verified original page title is 'The Internet'
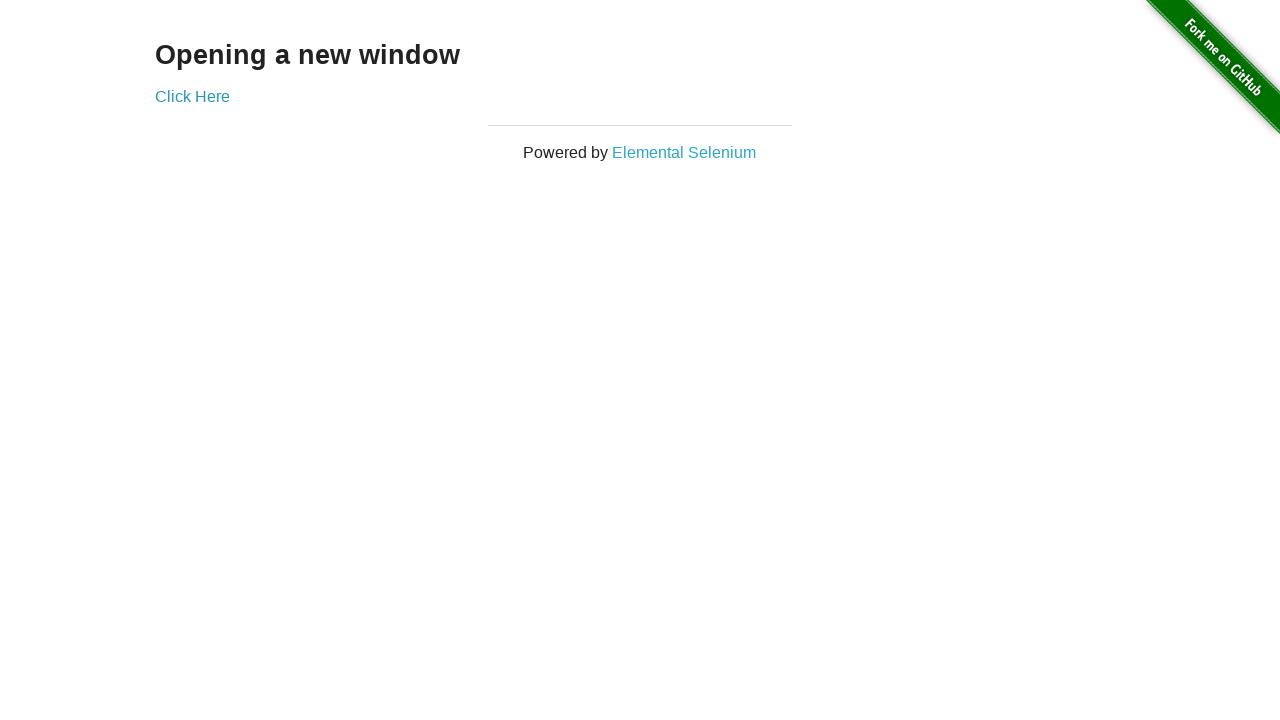

Waited for new page to fully load
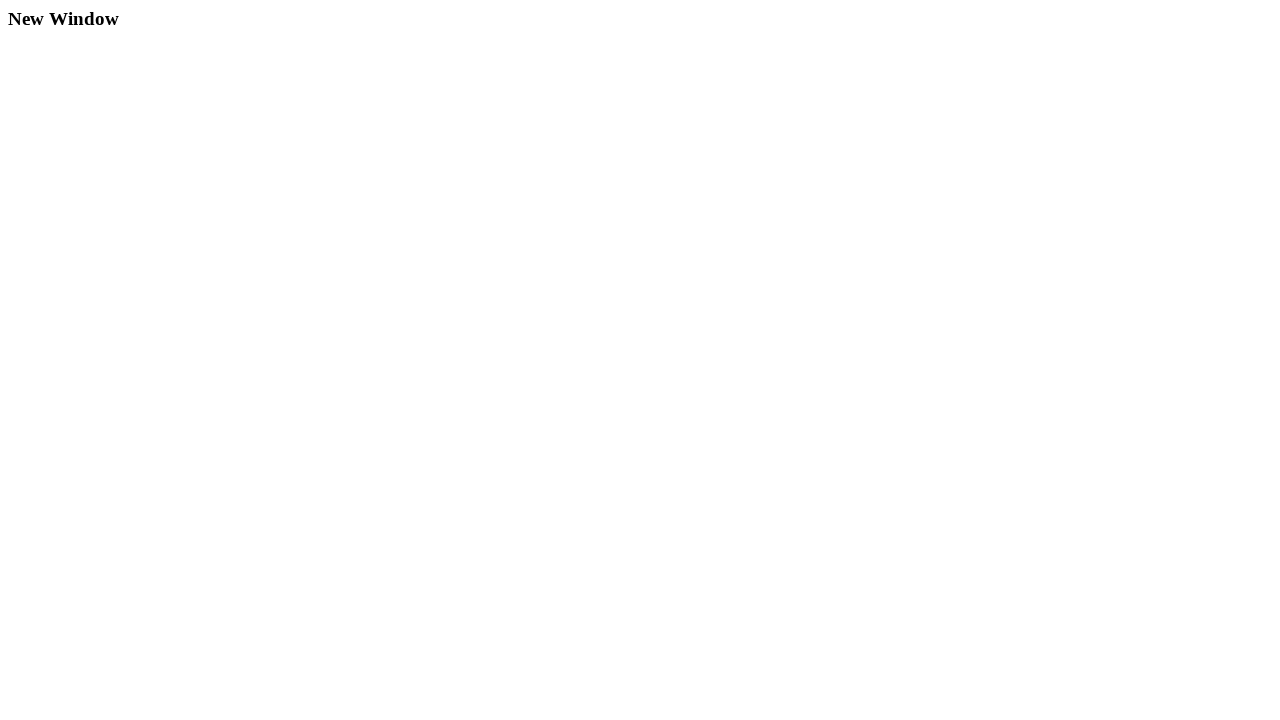

Verified new page title is 'New Window'
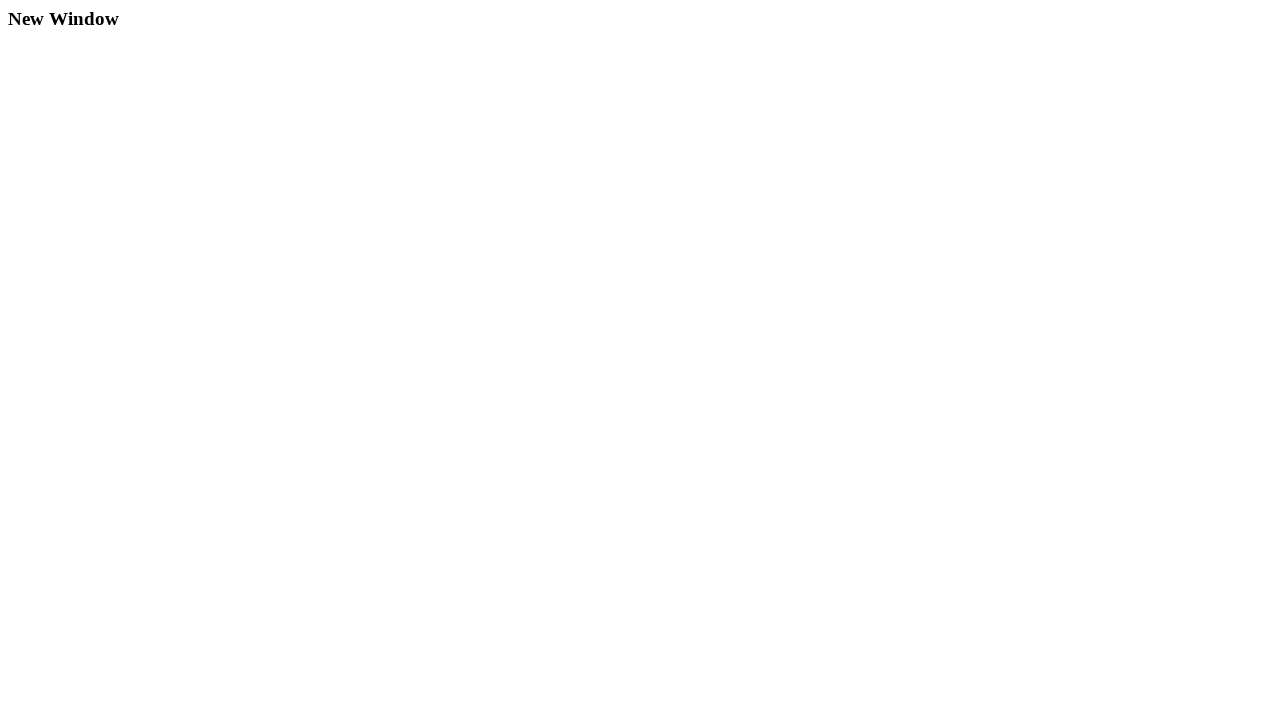

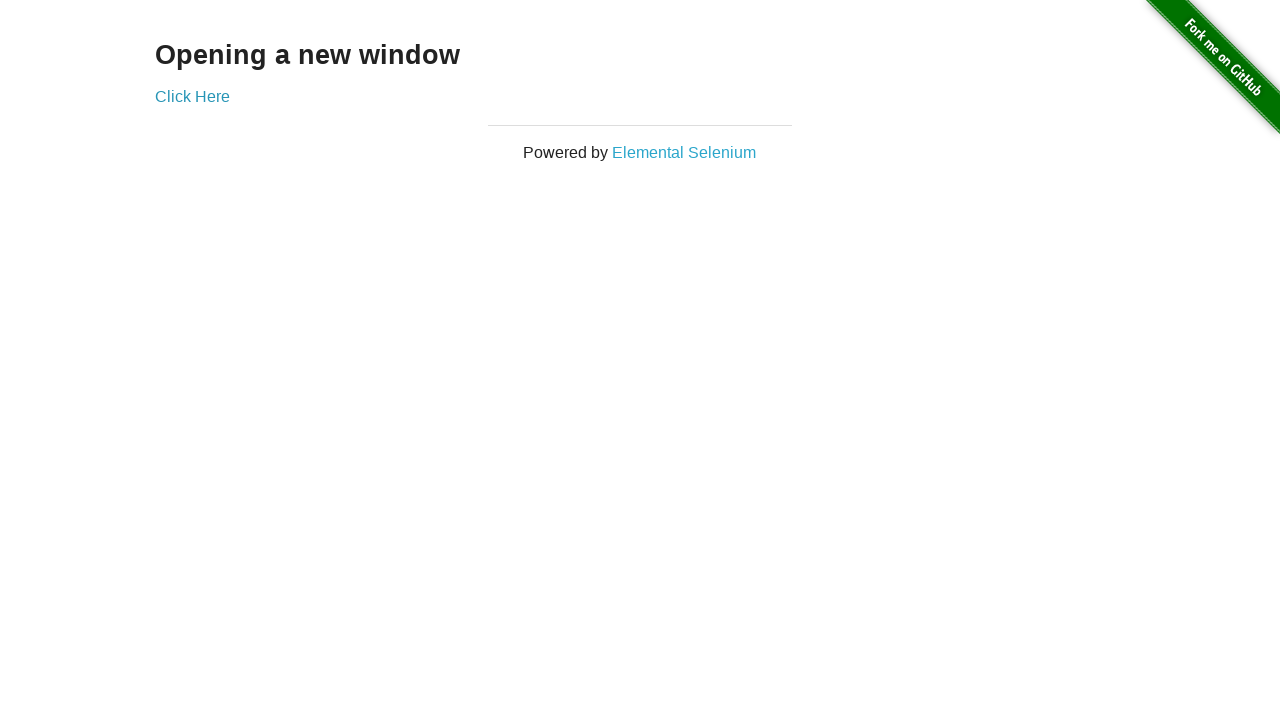